Navigates to the VisitLazio events page and waits for event listings to load, verifying that event links are displayed

Starting URL: https://www.visitlazio.com/web/eventi

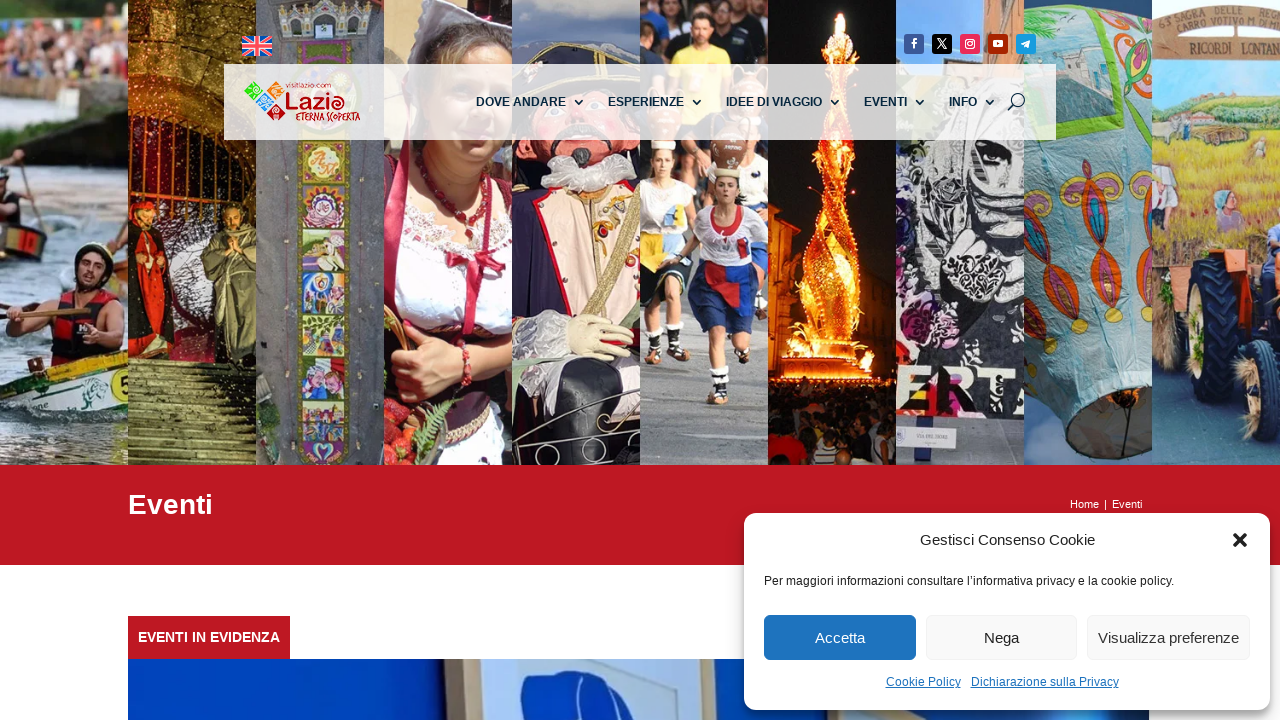

Navigated to VisitLazio events page
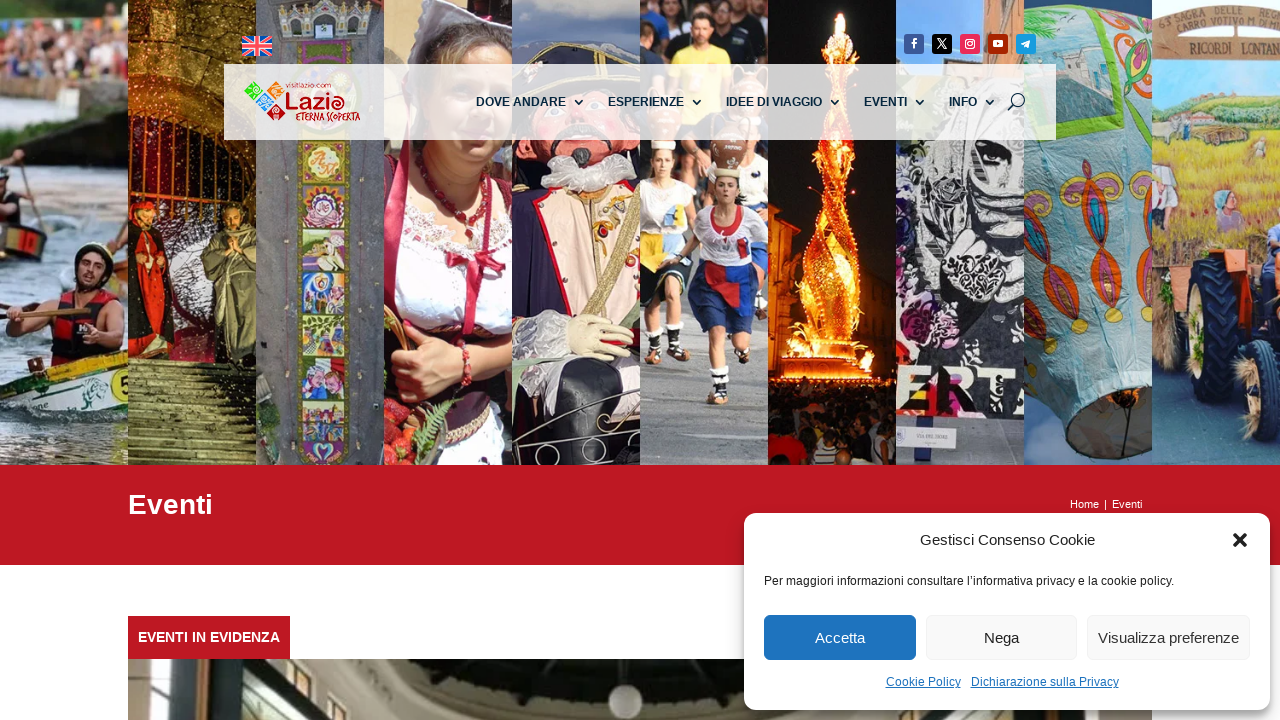

Event listings loaded and event links are now visible
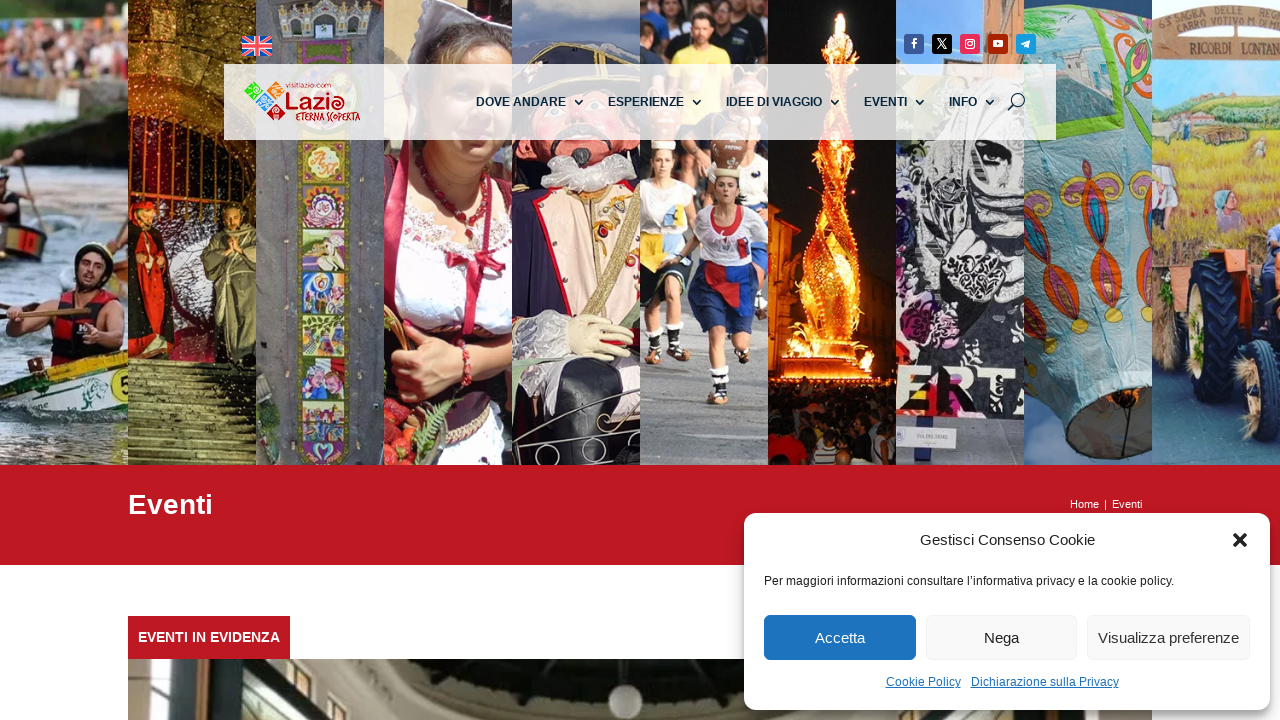

Verified that 108 event links are displayed
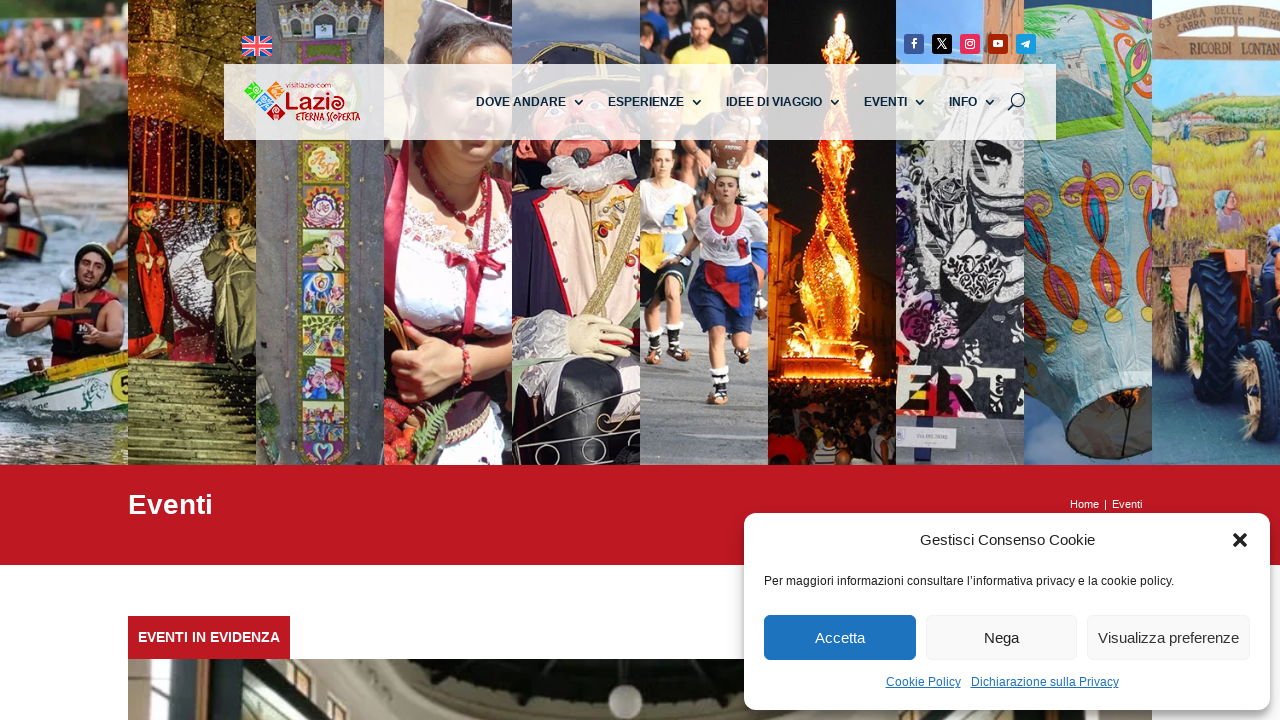

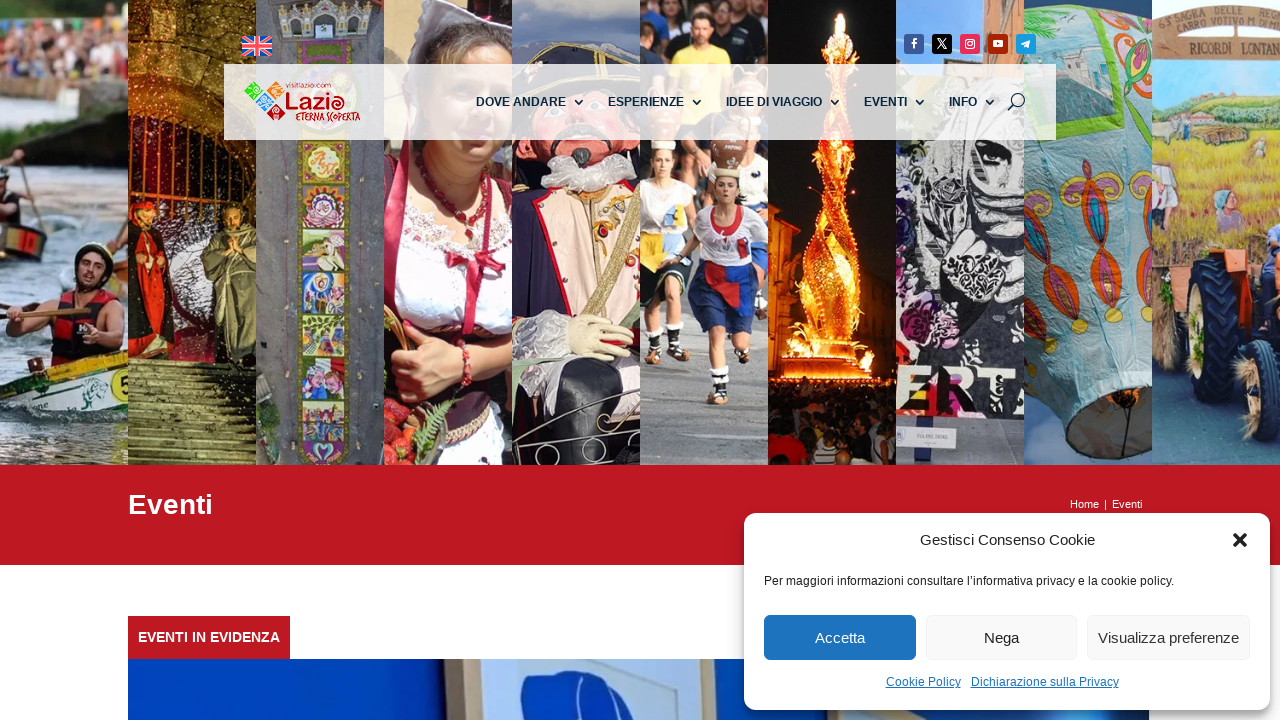